Tests radio button functionality by selecting Round Trip option and verifying that date fields are properly enabled/disabled

Starting URL: https://rahulshettyacademy.com/dropdownsPractise/

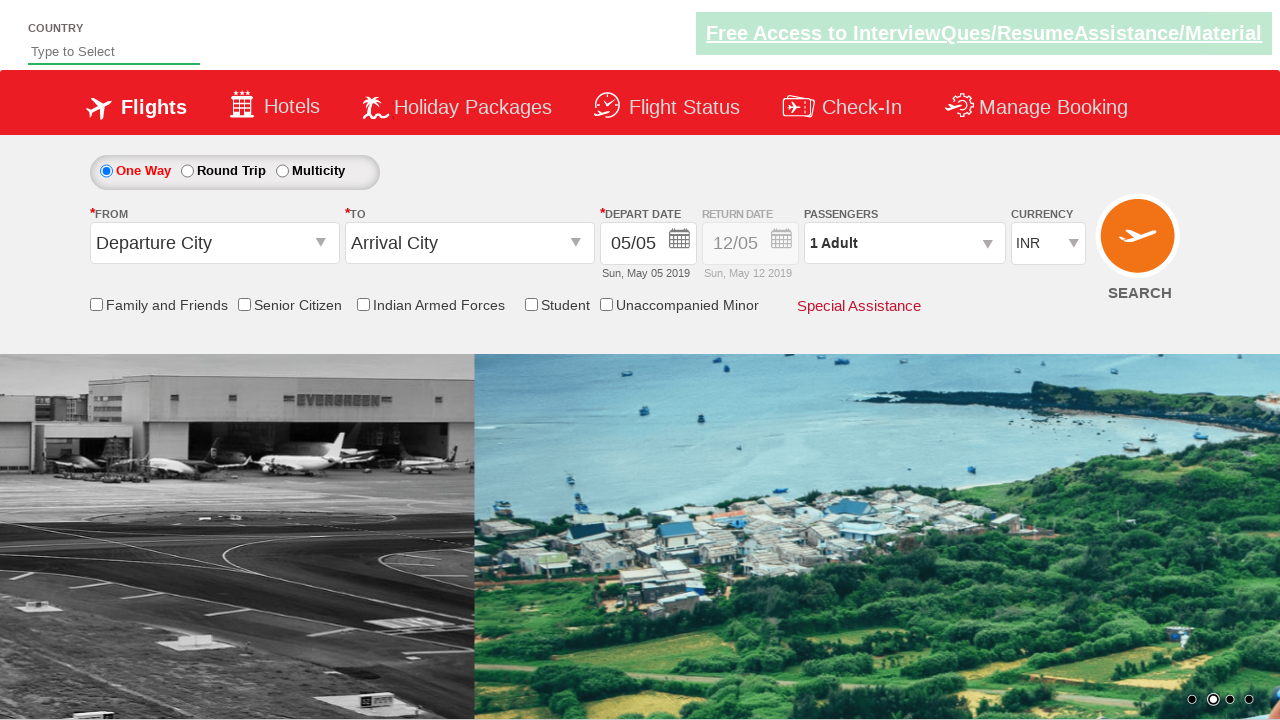

Clicked on Round Trip radio button at (187, 171) on #ctl00_mainContent_rbtnl_Trip_1
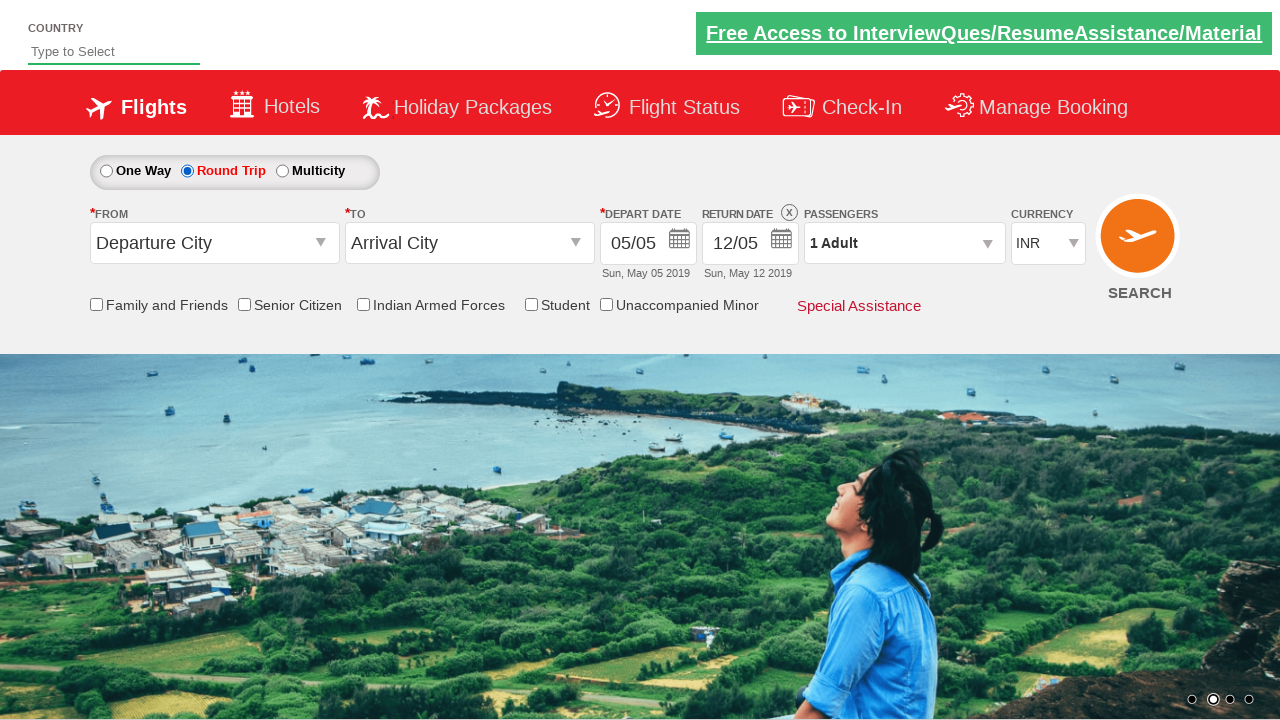

Located One Way radio button
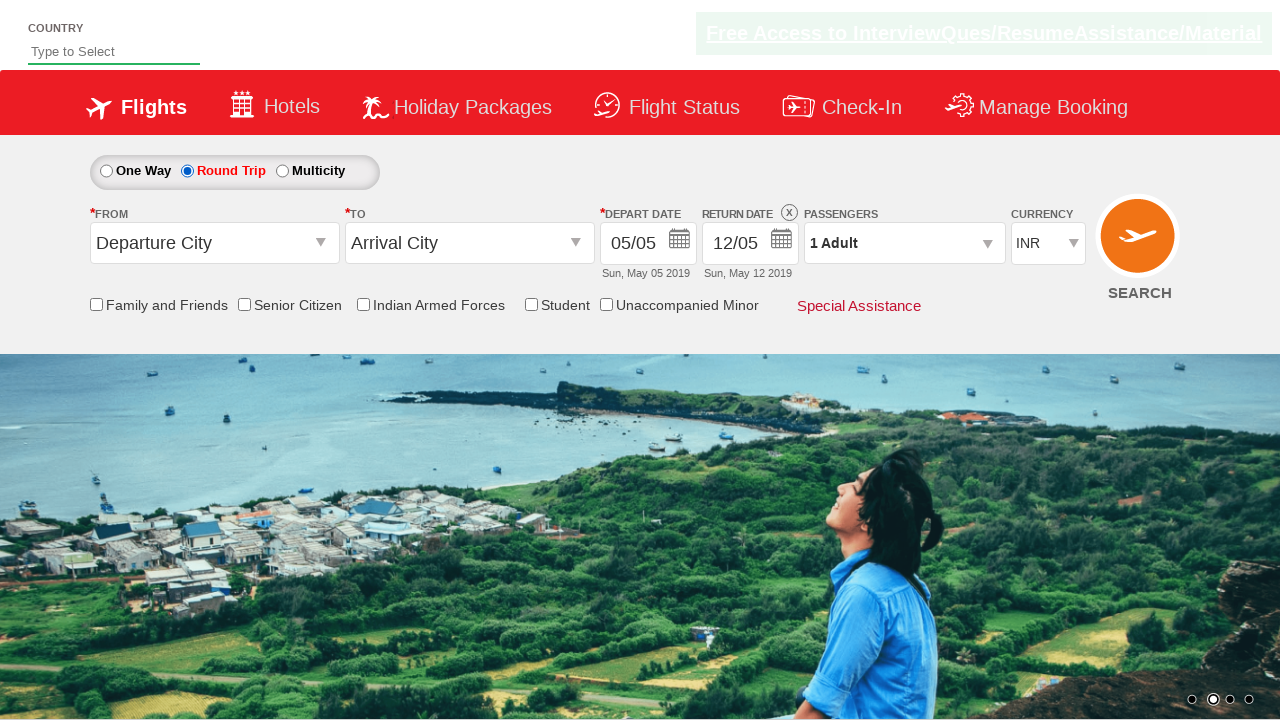

Located Round Trip radio button
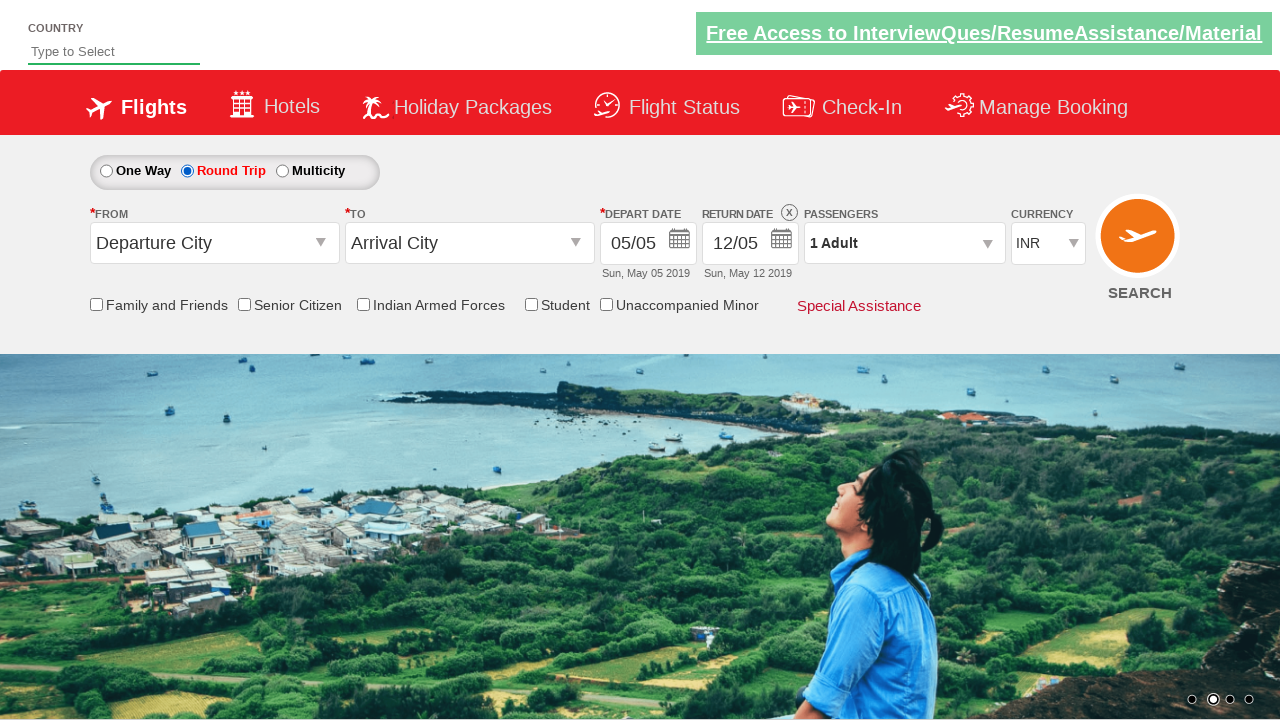

Round Trip is selected, locating enabled date field
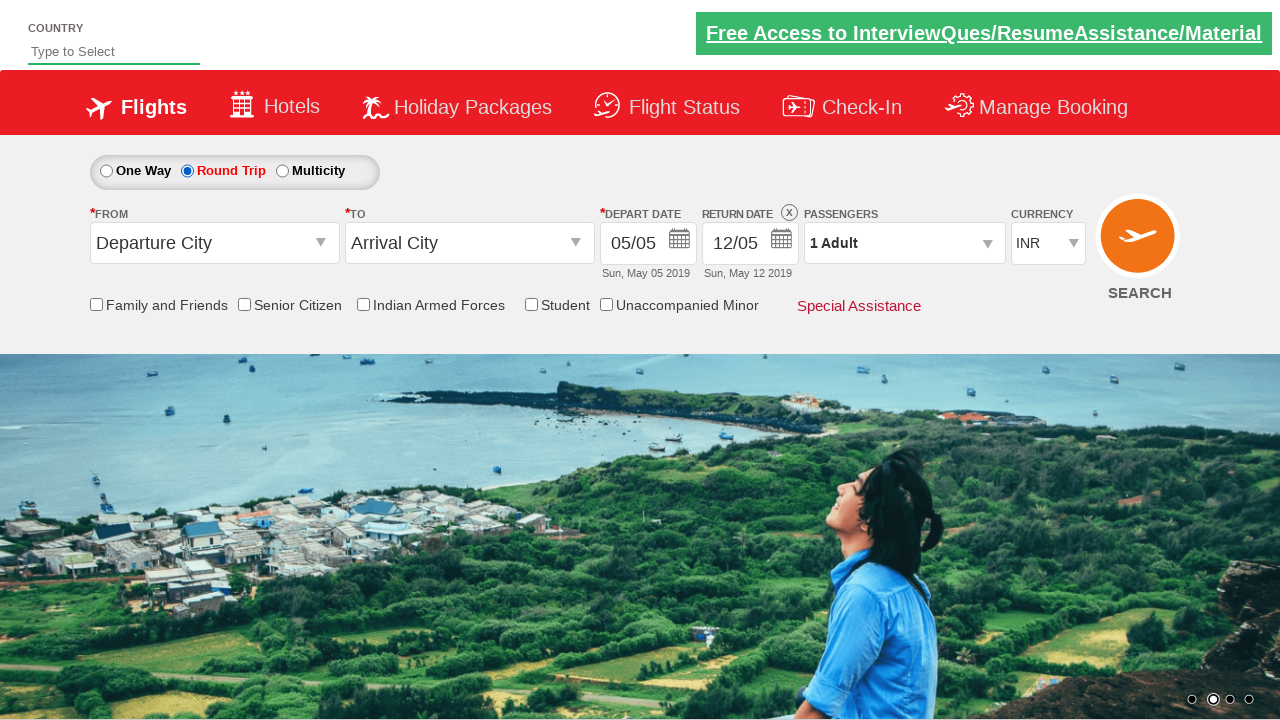

Verified that date fields are enabled for Round Trip selection
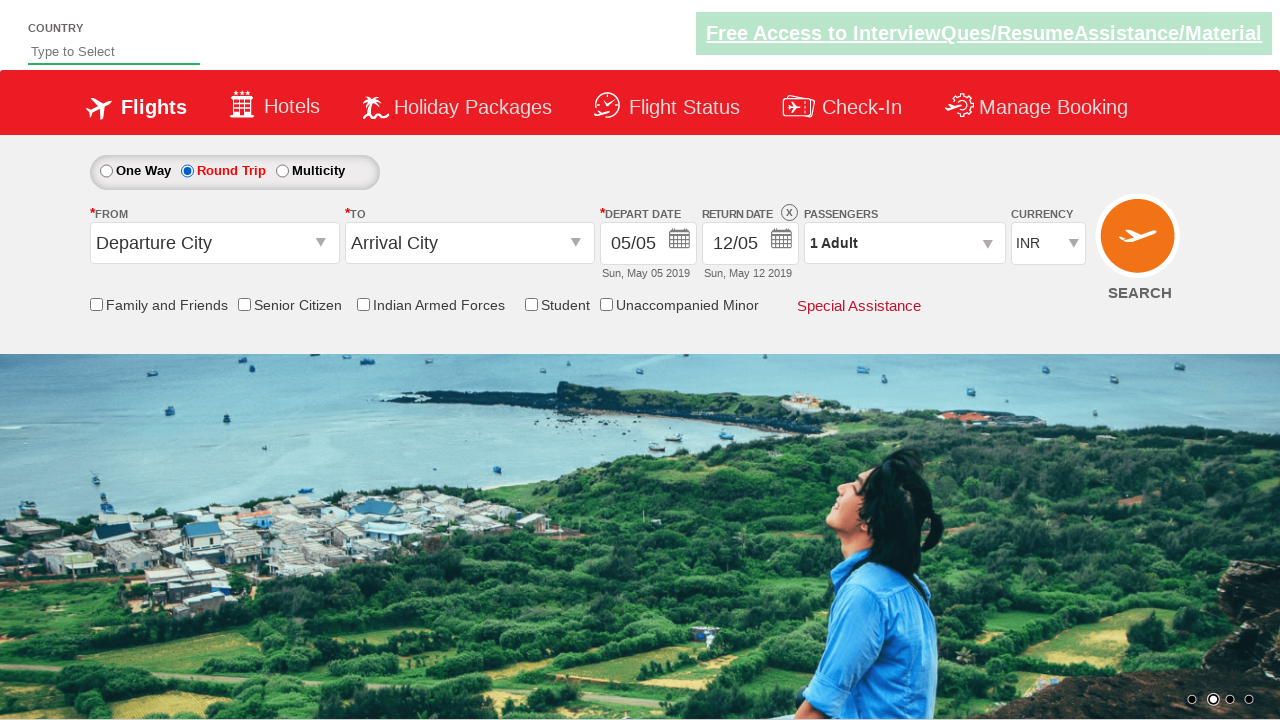

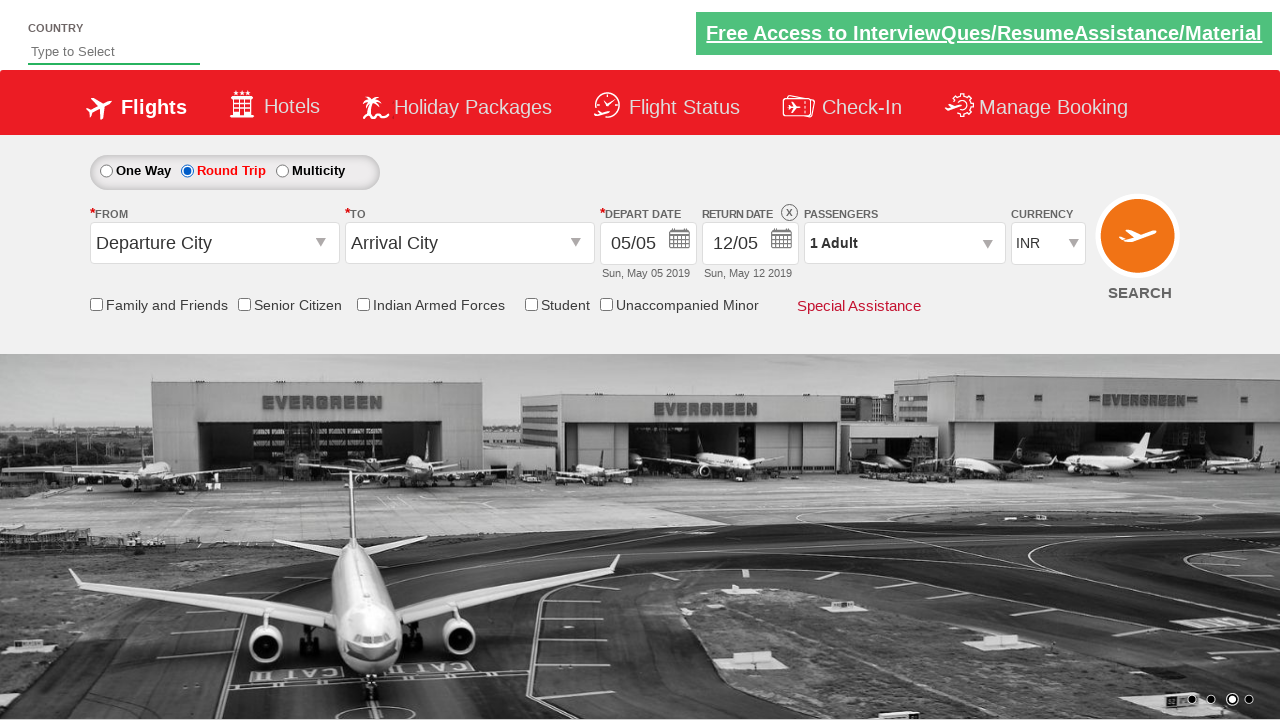